Tests form submission by filling in personal and professional information fields (leaving some fields empty intentionally) and clicking the submit button to validate form behavior.

Starting URL: https://bonigarcia.dev/selenium-webdriver-java/data-types.html

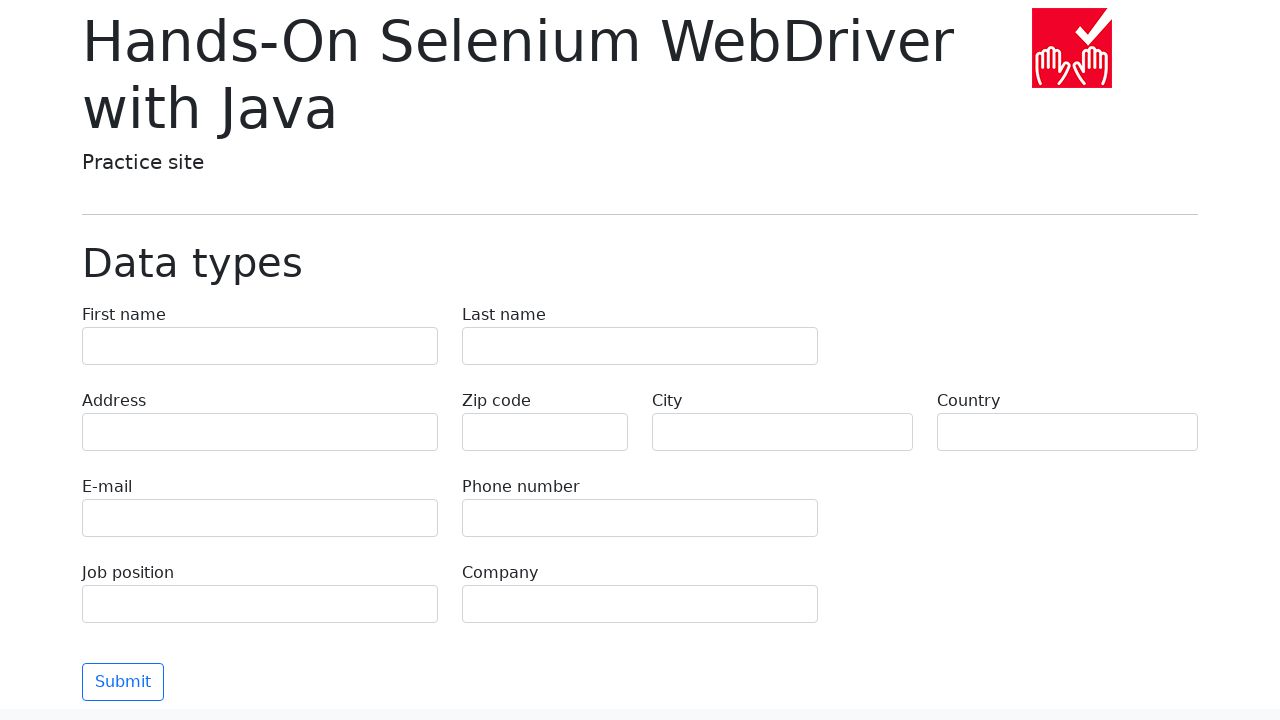

Filled first name field with 'Иван' on input[name='first-name']
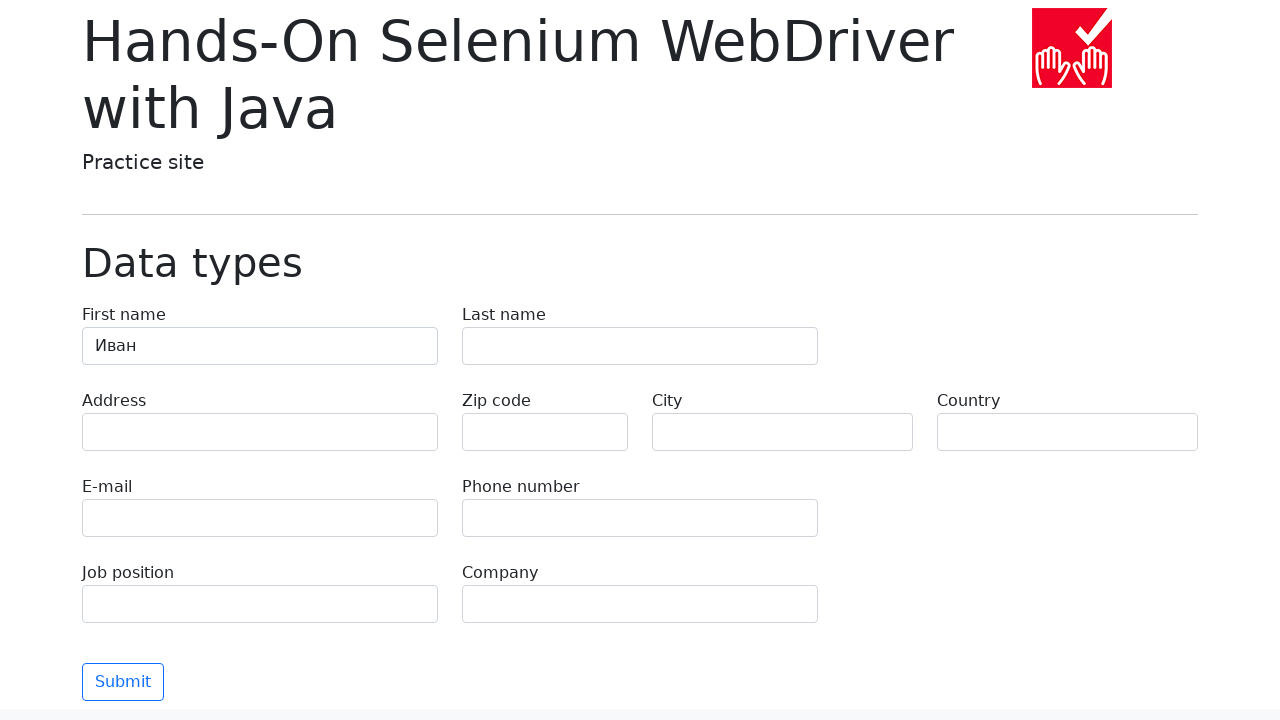

Filled last name field with 'Петров' on input[name='last-name']
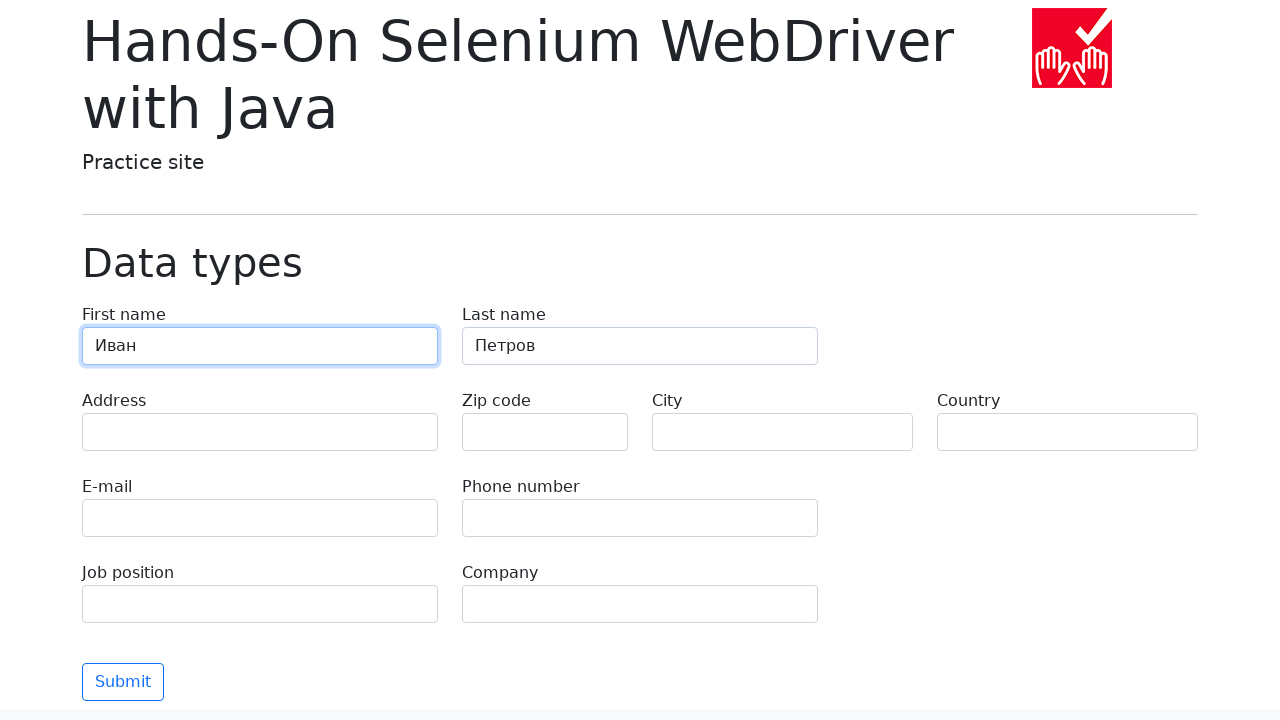

Filled address field with 'Ленина, 55-3' on input[name='address']
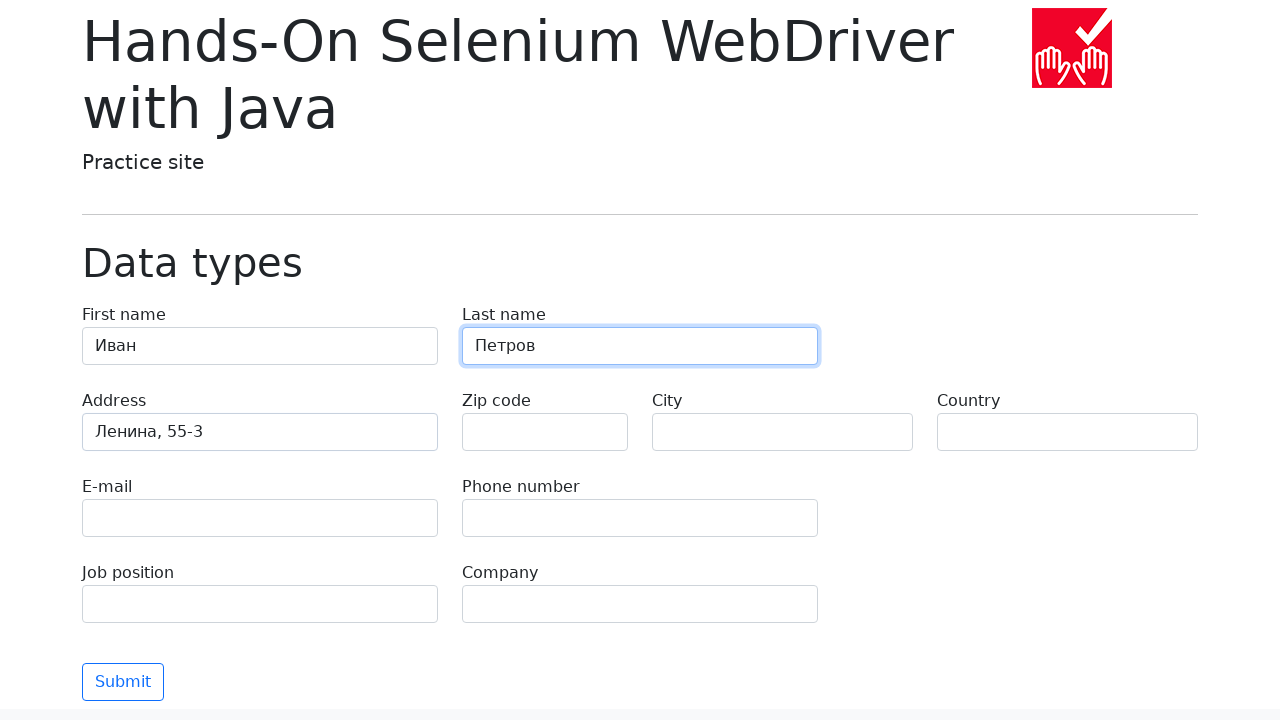

Zip code field left empty intentionally
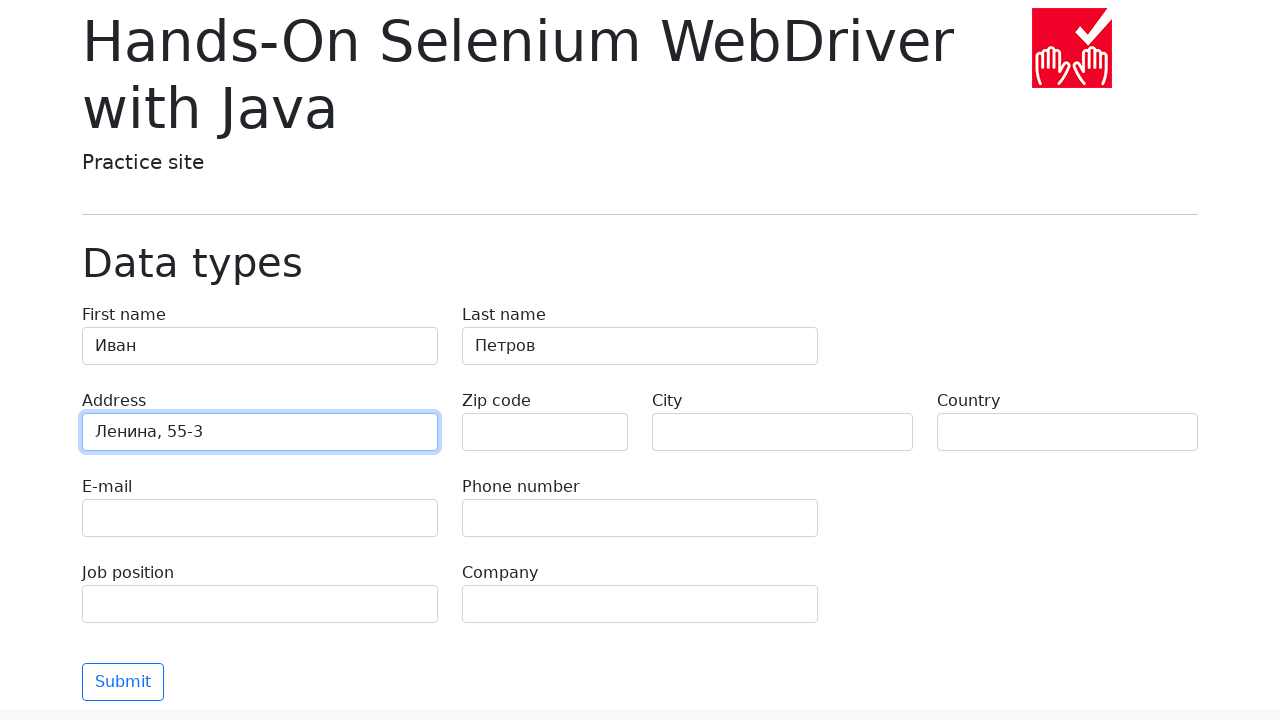

Filled city field with 'Москва' on input[name='city']
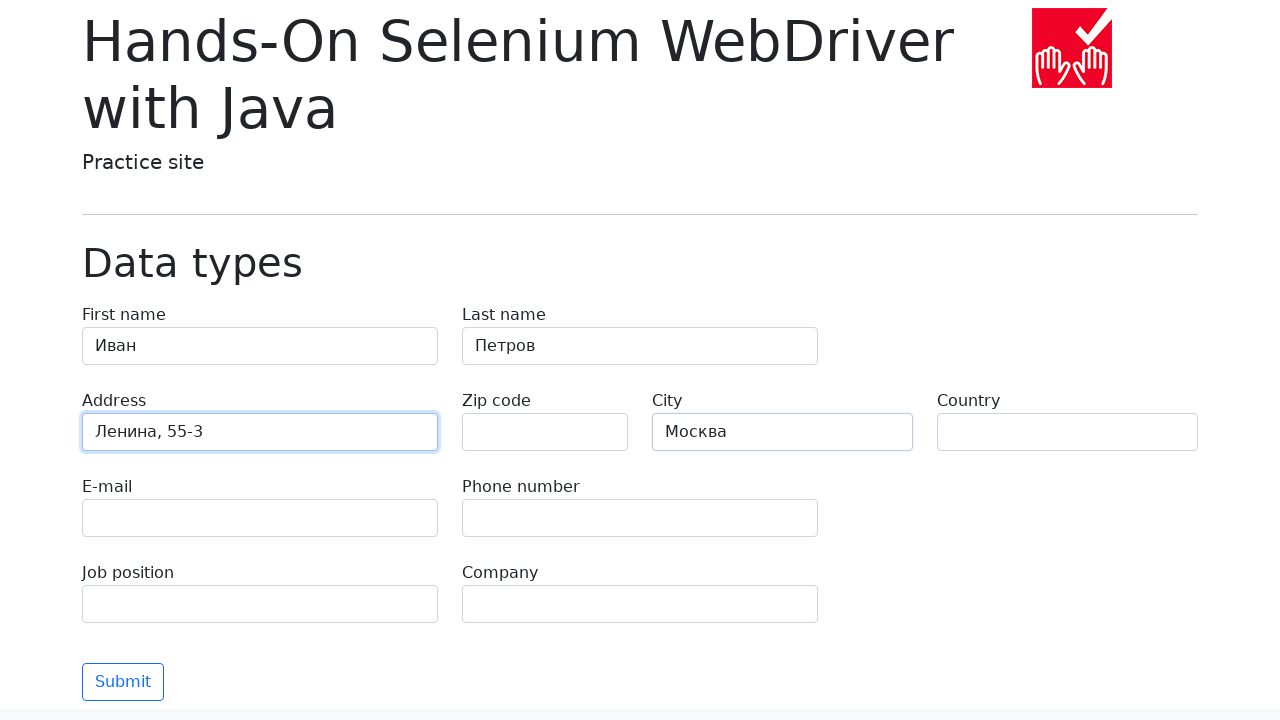

Filled country field with 'Россия' on input[name='country']
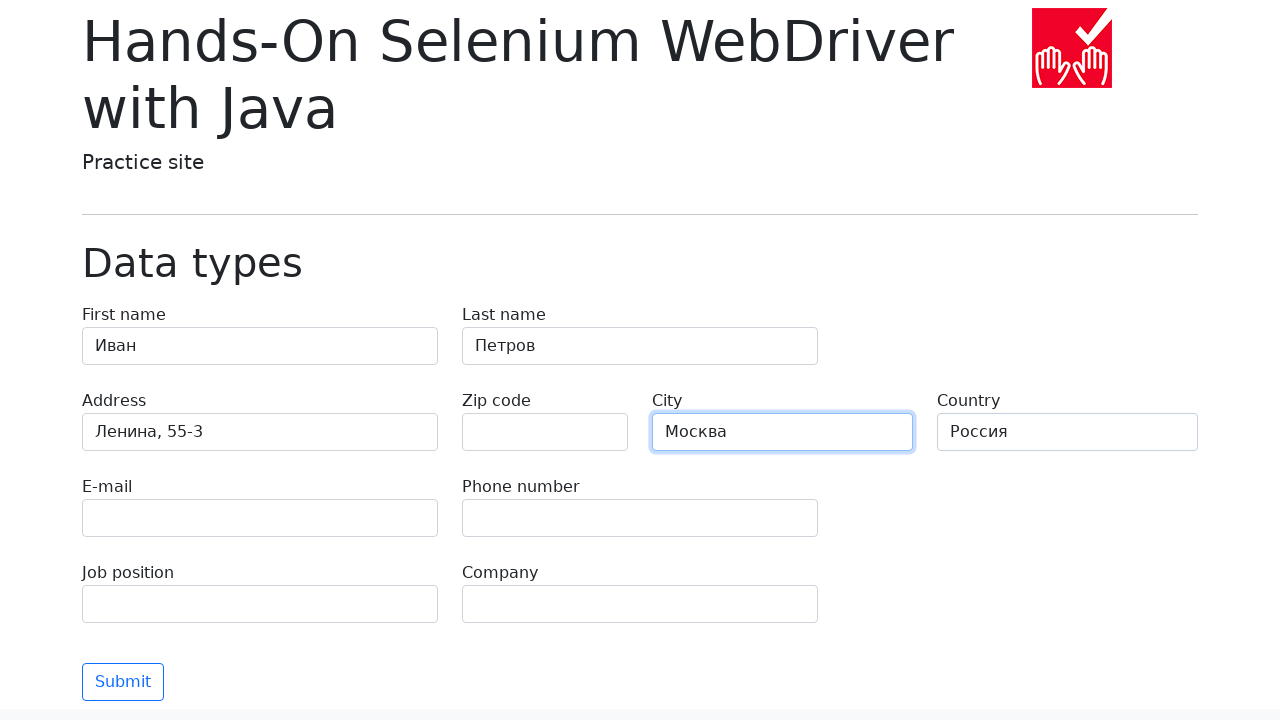

Email field left empty intentionally
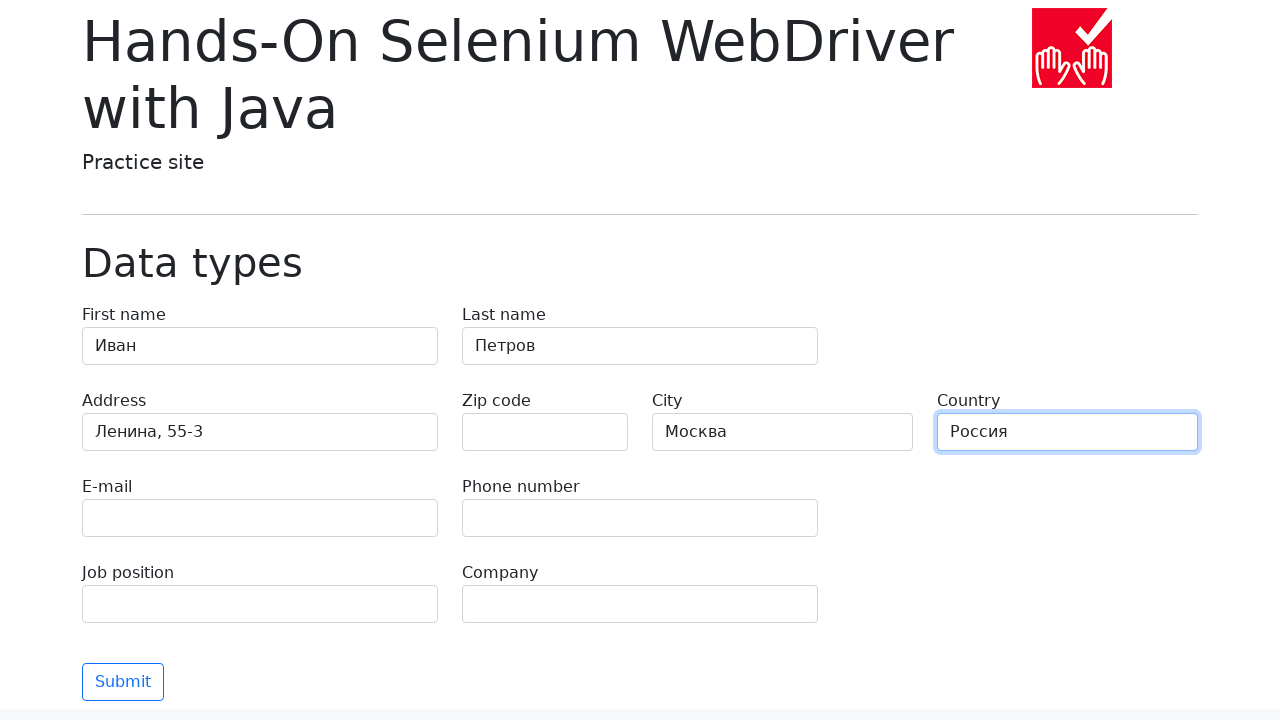

Phone number field left empty intentionally
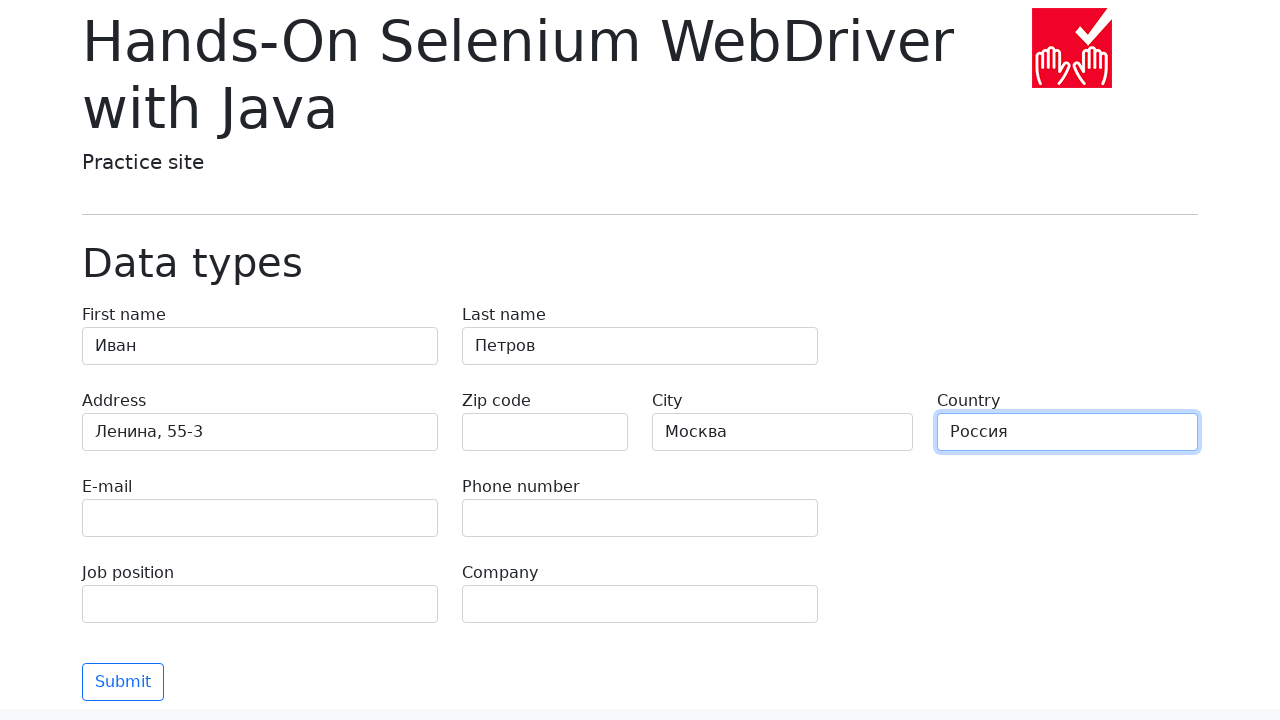

Filled job position field with 'QA' on input[name='job-position']
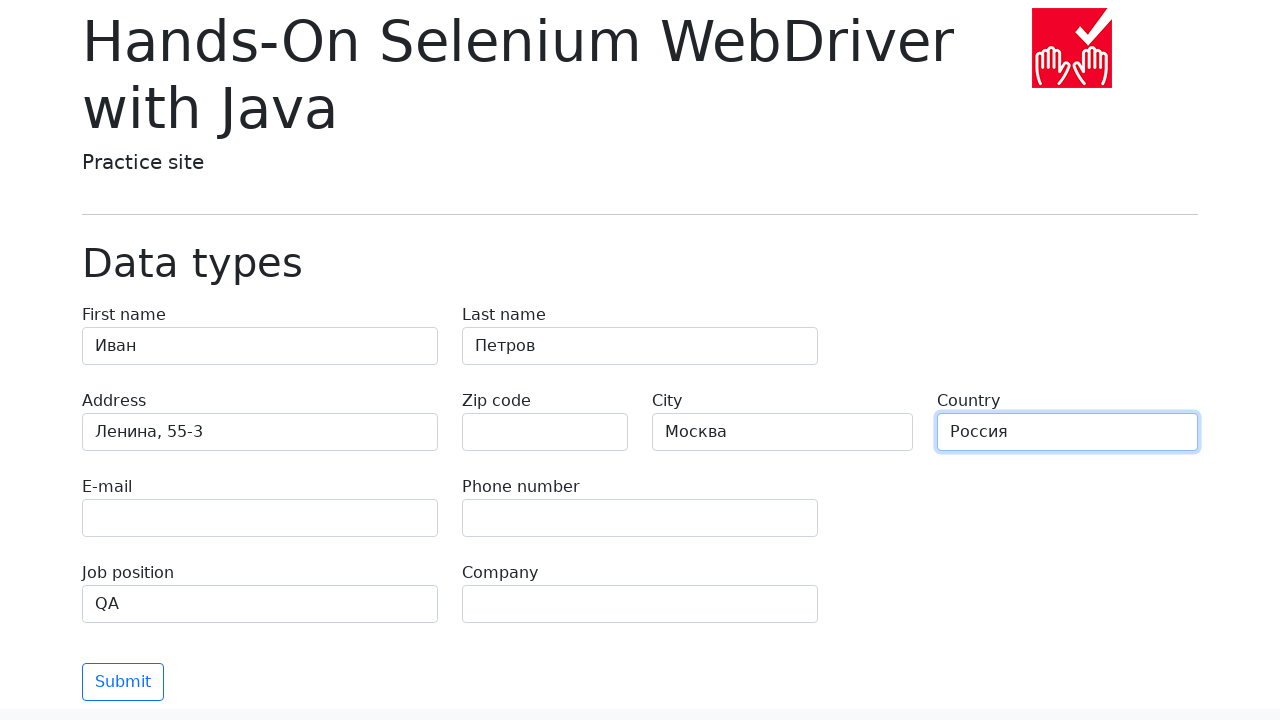

Filled company field with 'Merion' on input[name='company']
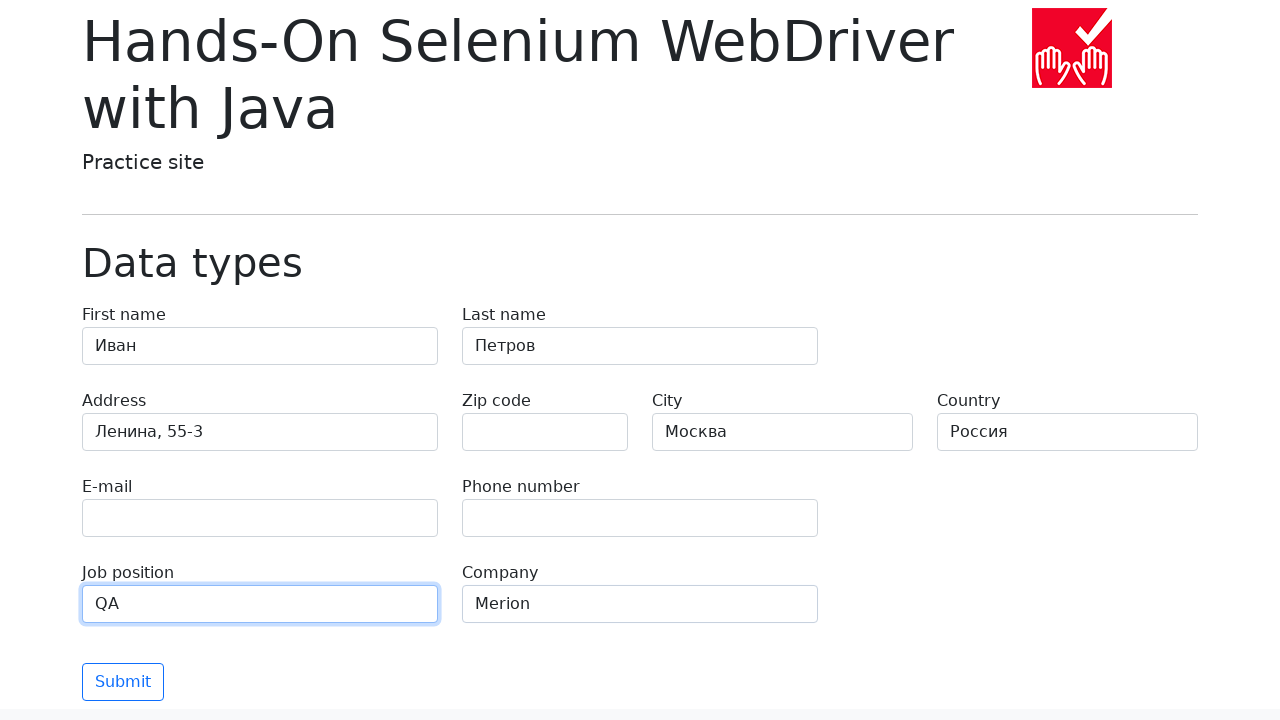

Clicked submit button to submit form at (123, 682) on .btn-outline-primary
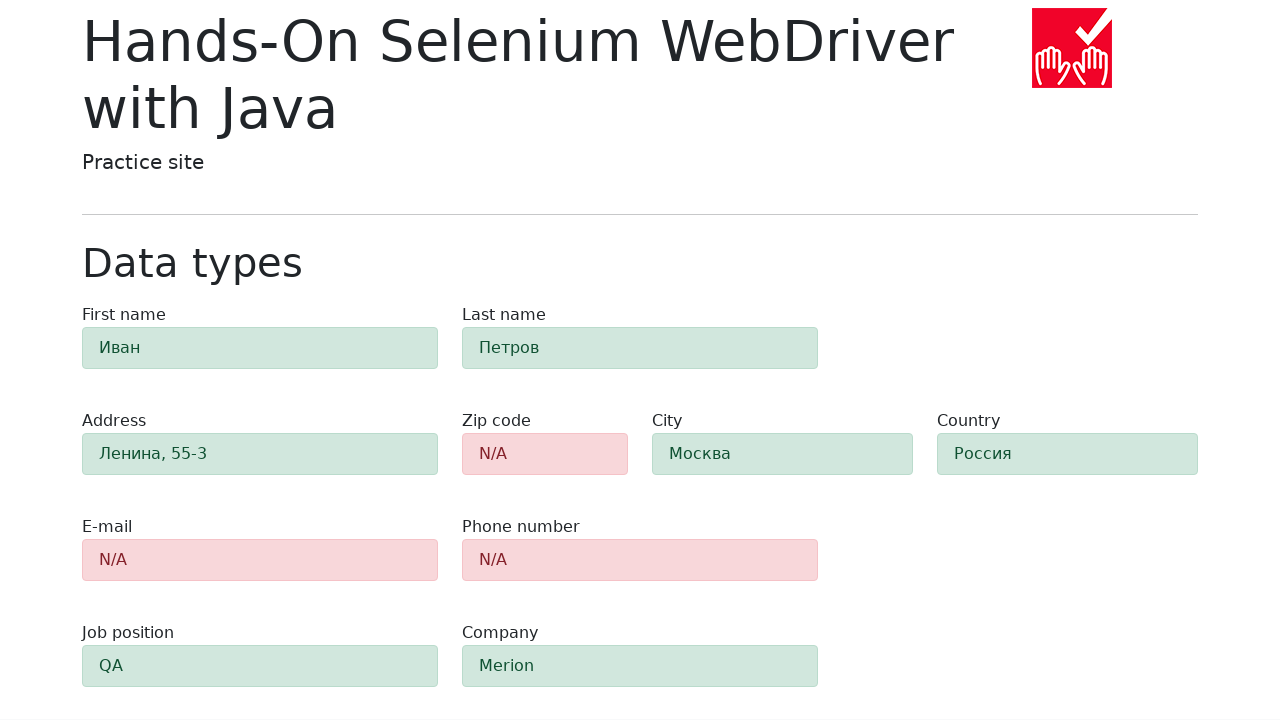

Form validation completed and zip code field is highlighted
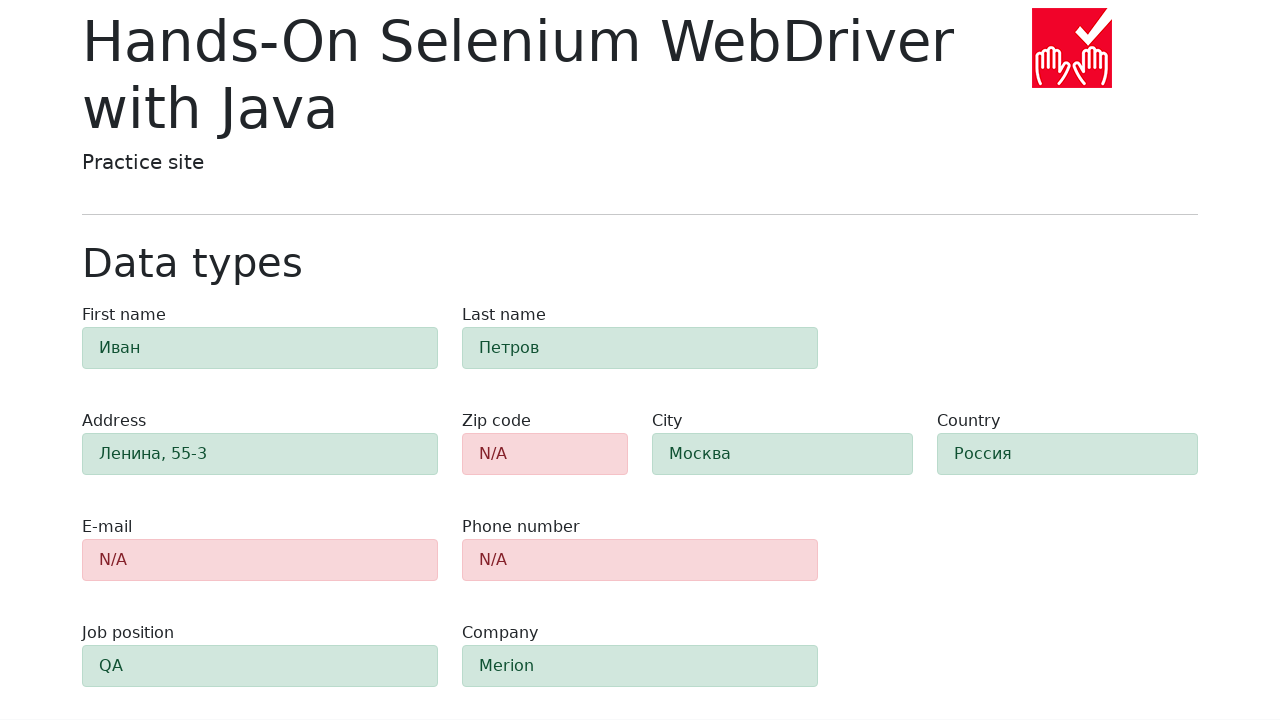

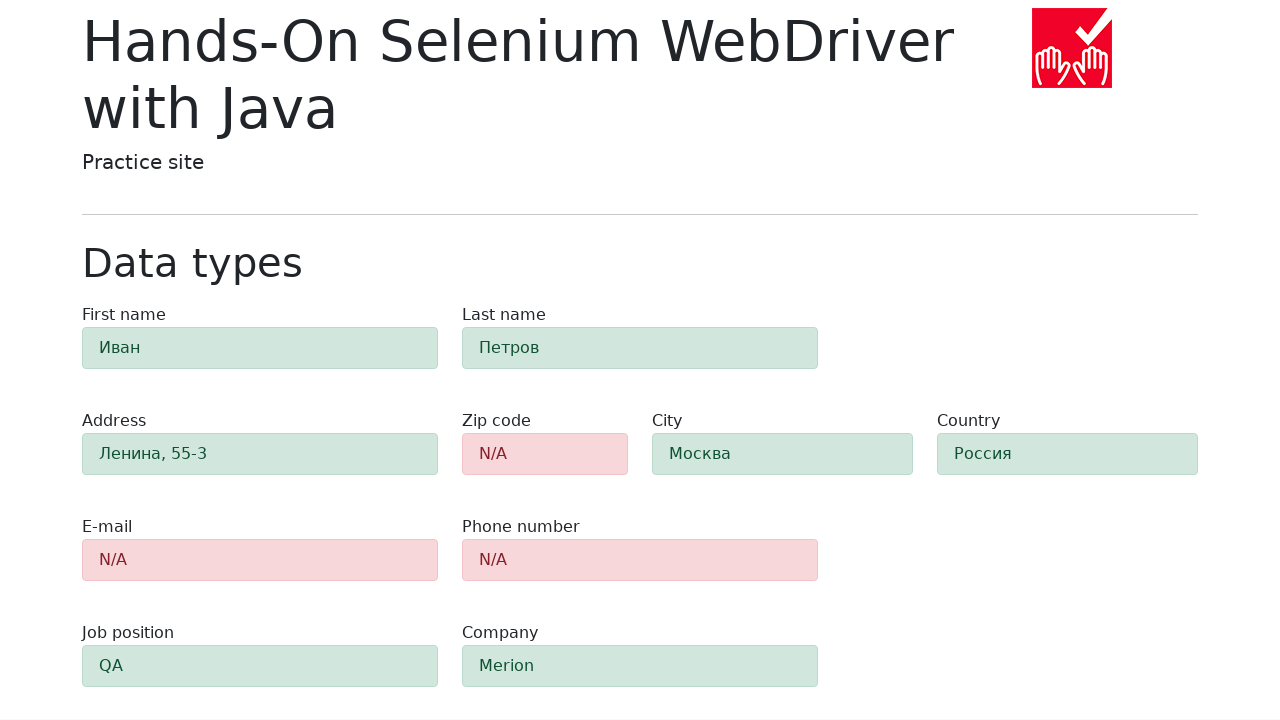